Tests the DemoQA practice form by filling out all fields including personal information, date of birth, subjects, state/city selection, and submitting the form.

Starting URL: https://demoqa.com/automation-practice-form

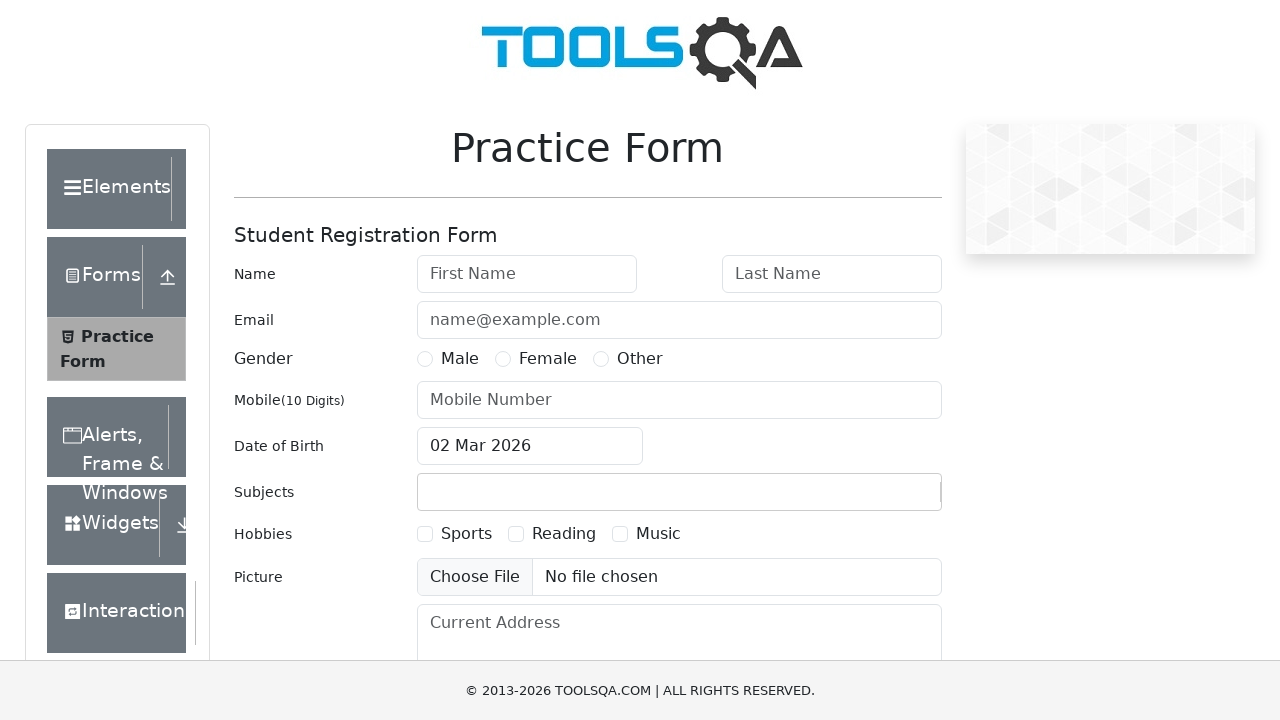

Filled first name field with 'Neeva' on #firstName
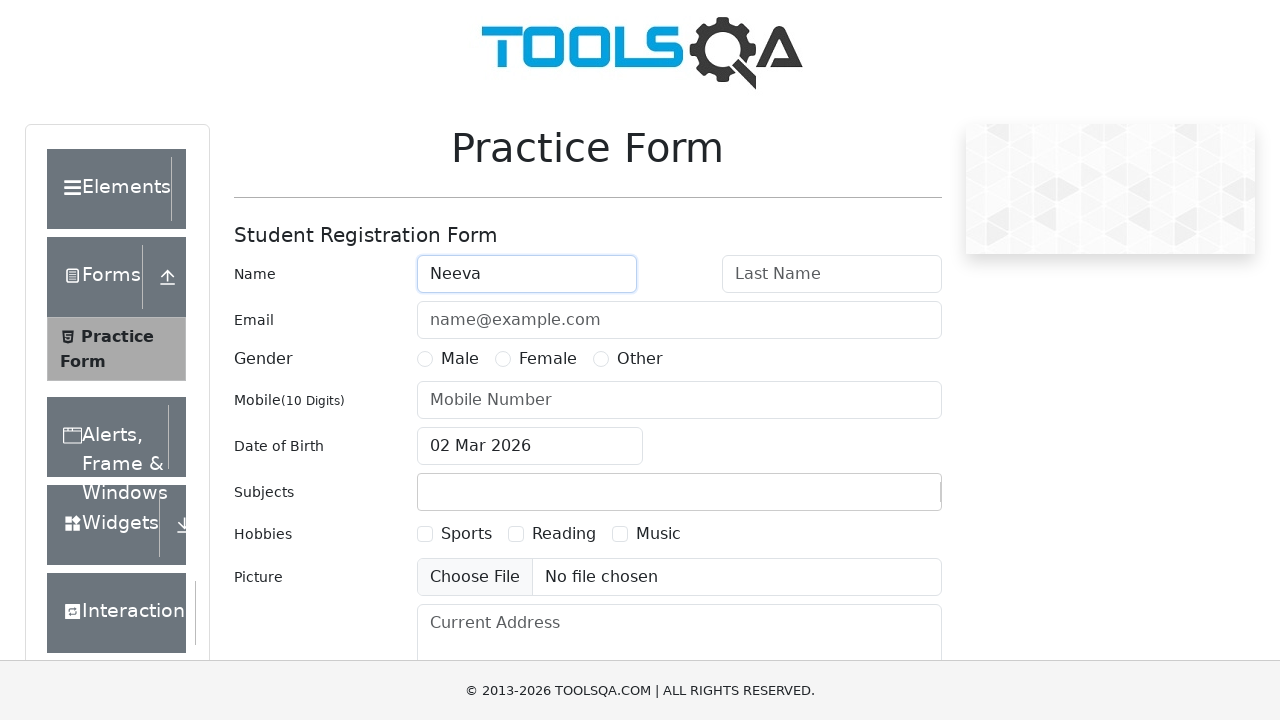

Filled last name field with 'Sharma' on #lastName
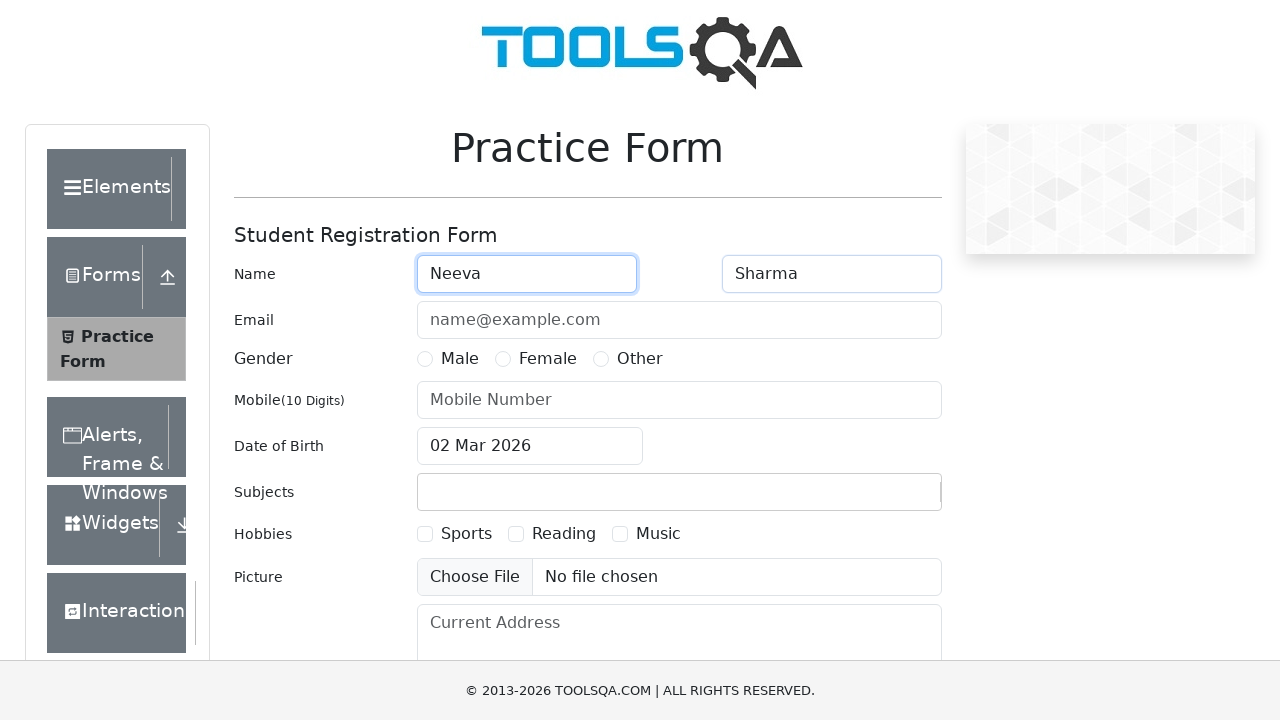

Filled email field with 'abc@gmail.com' on #userEmail
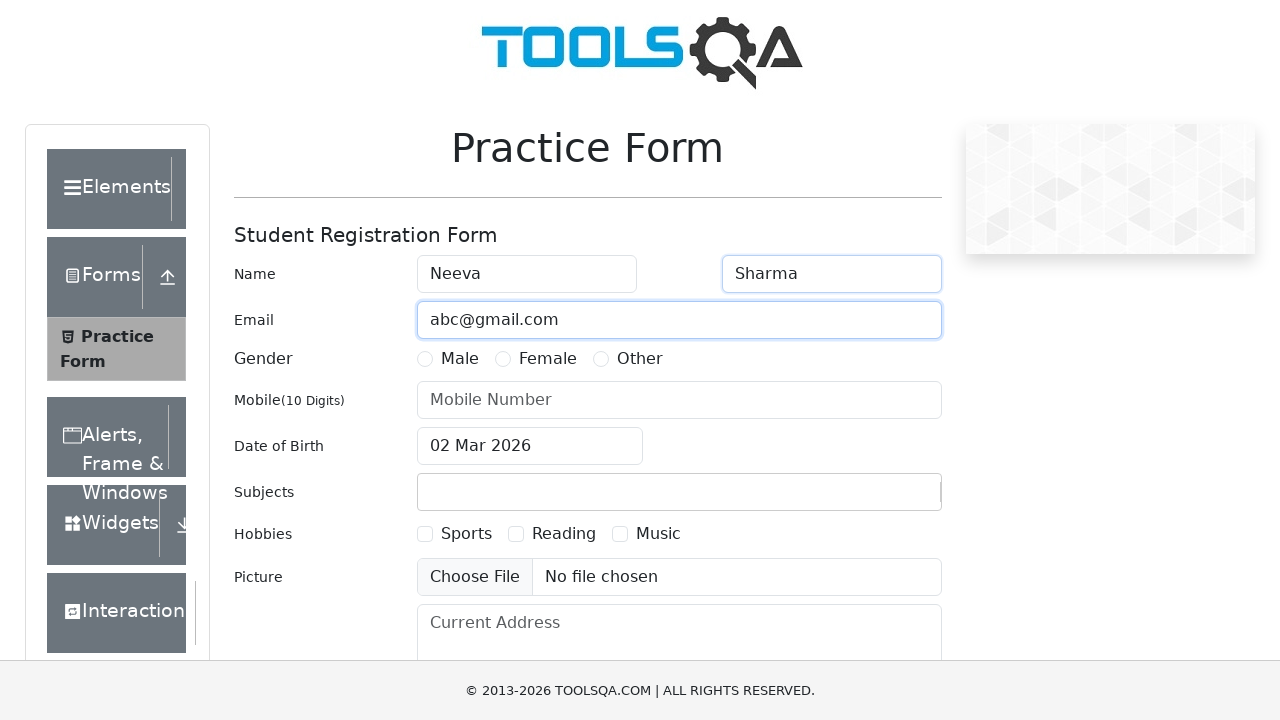

Selected Female gender option at (548, 359) on xpath=//*[@id='genterWrapper']/div[2]/div[2]/label
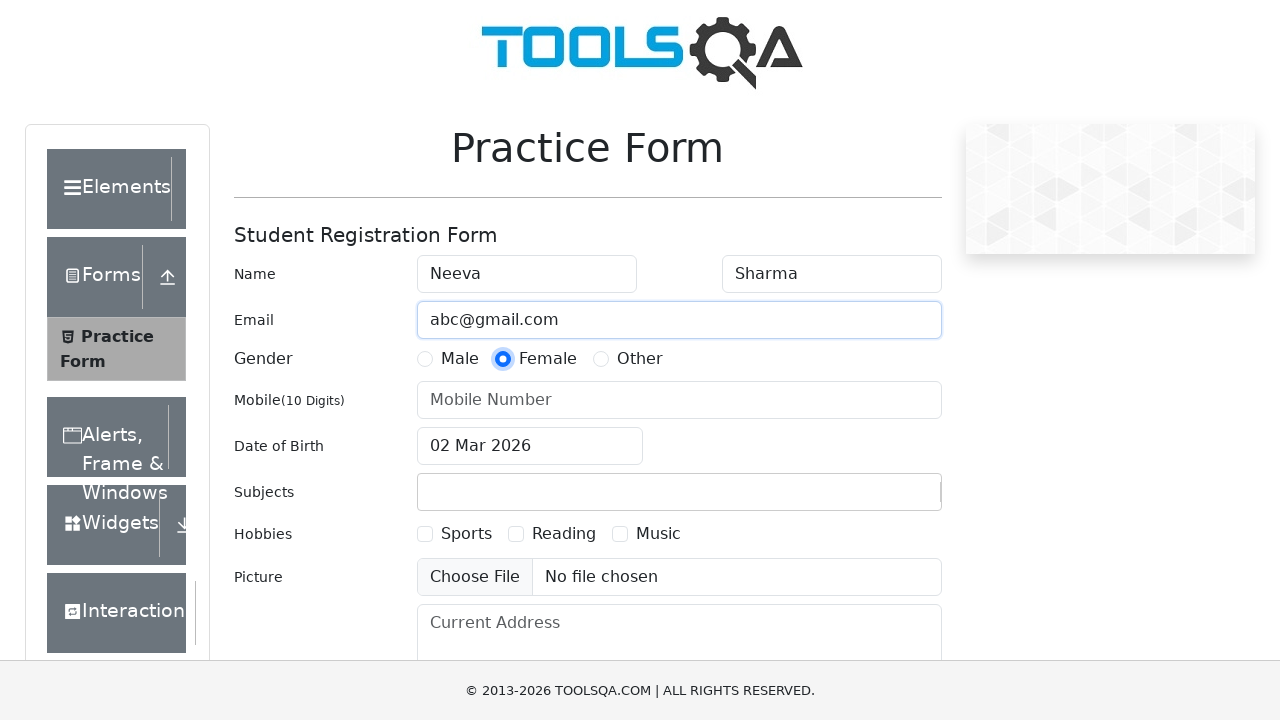

Filled mobile number field with '9876543210' on #userNumber
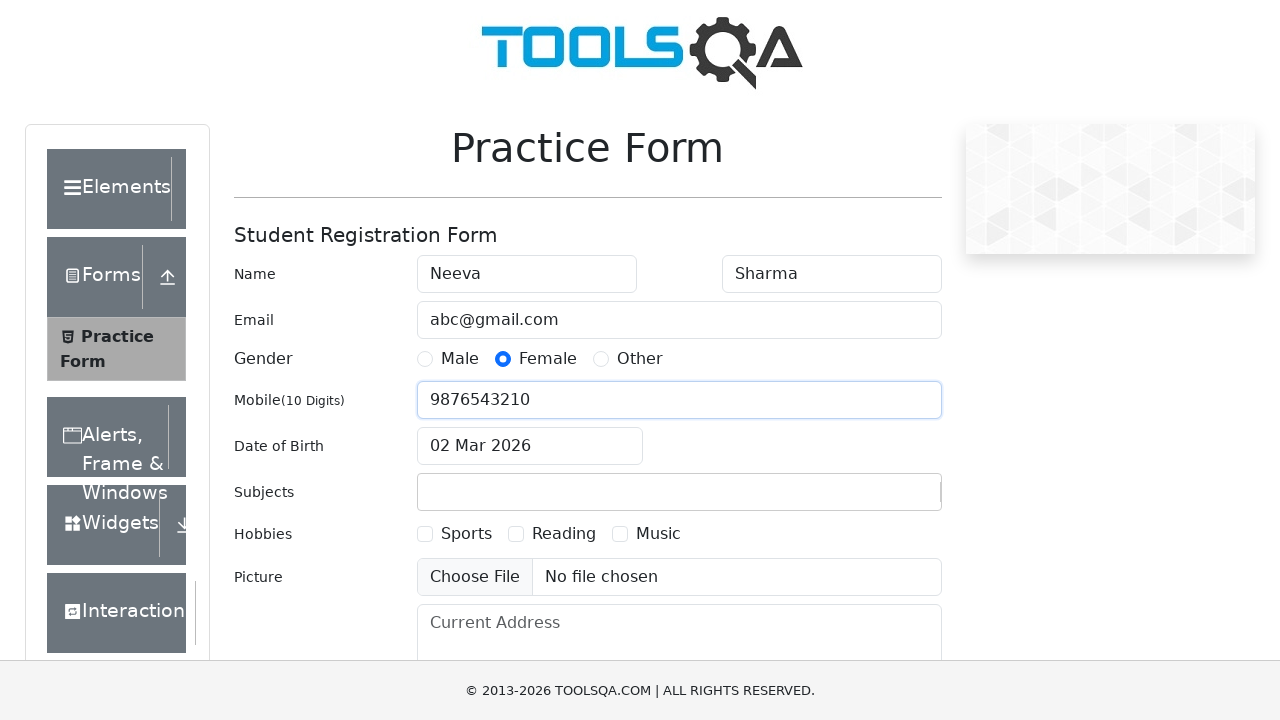

Clicked date of birth input field to open date picker at (530, 446) on #dateOfBirthInput
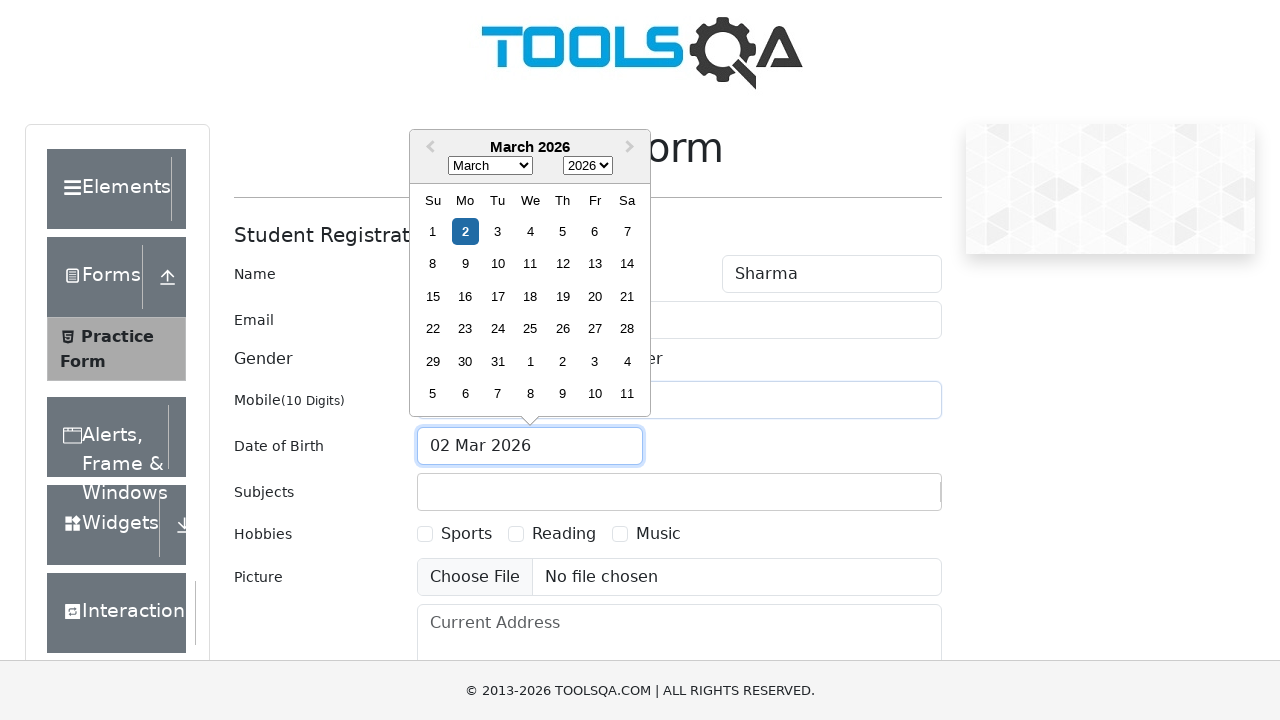

Selected year '2025' from date picker on .react-datepicker__year-select
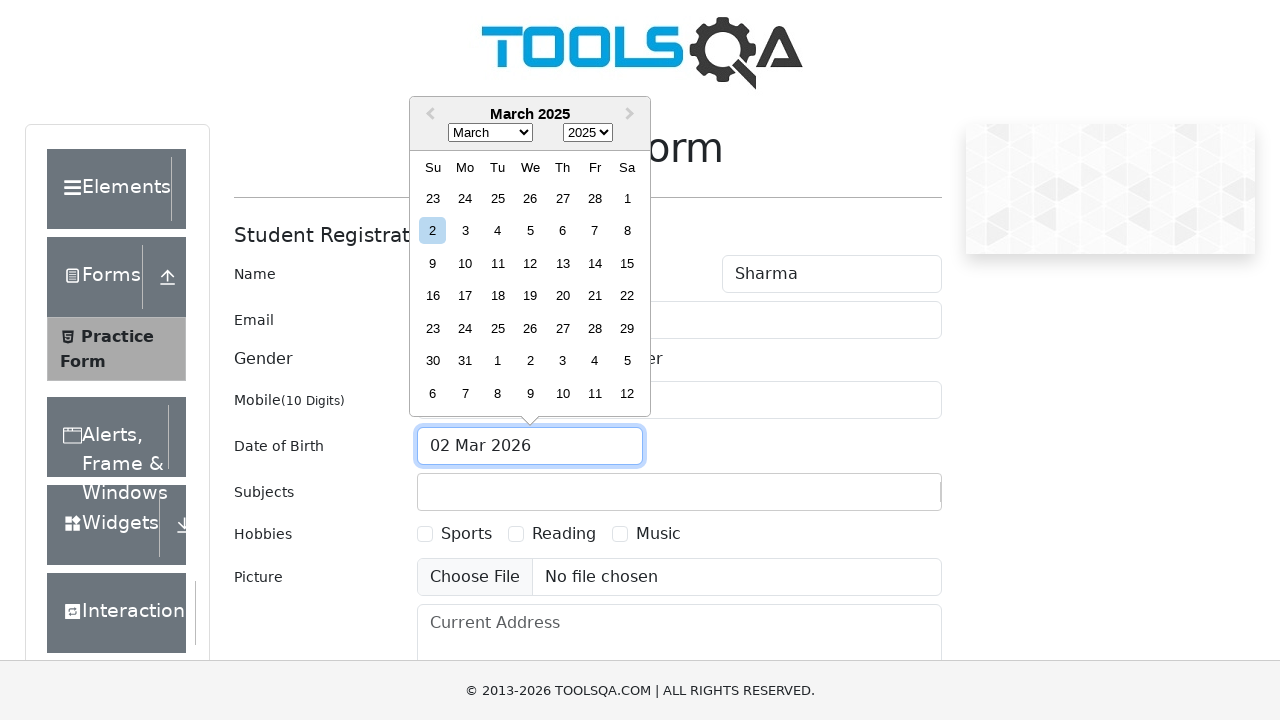

Selected month 'February' (index 1) from date picker on .react-datepicker__month-select
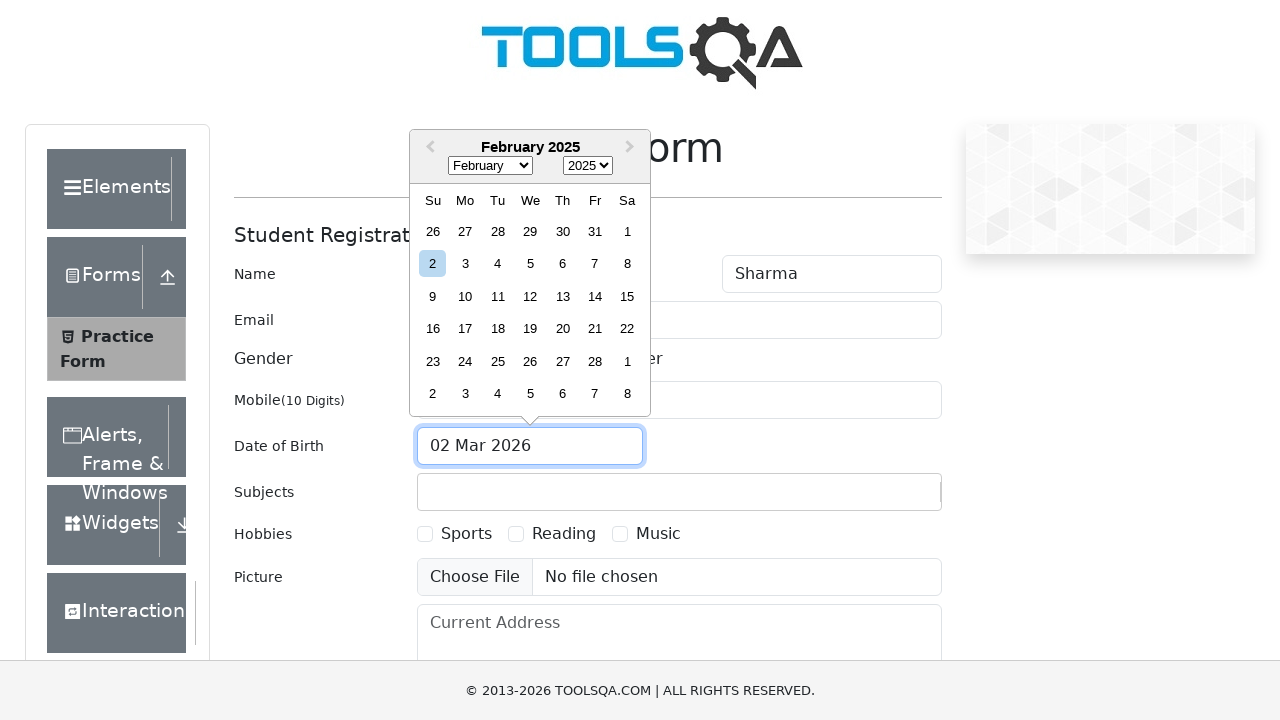

Selected day 15 and closed date picker at (627, 296) on .react-datepicker__day--015
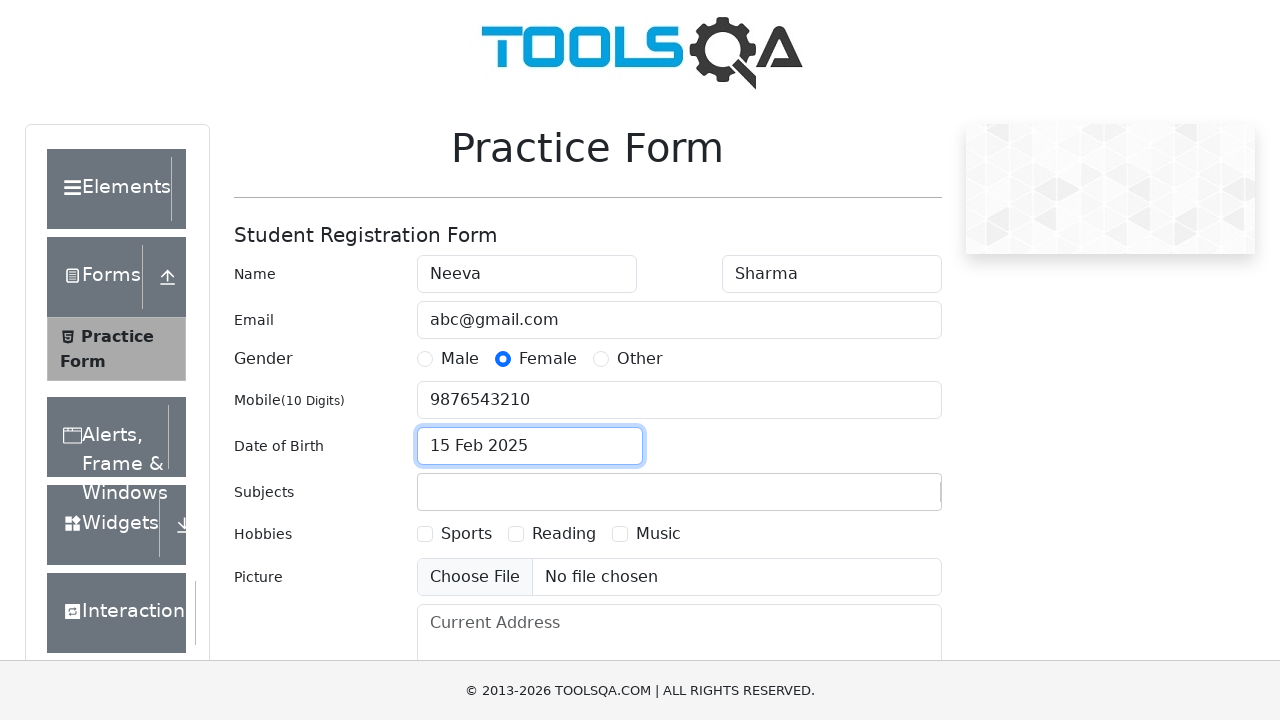

Filled subjects input field with 'Math' on #subjectsInput
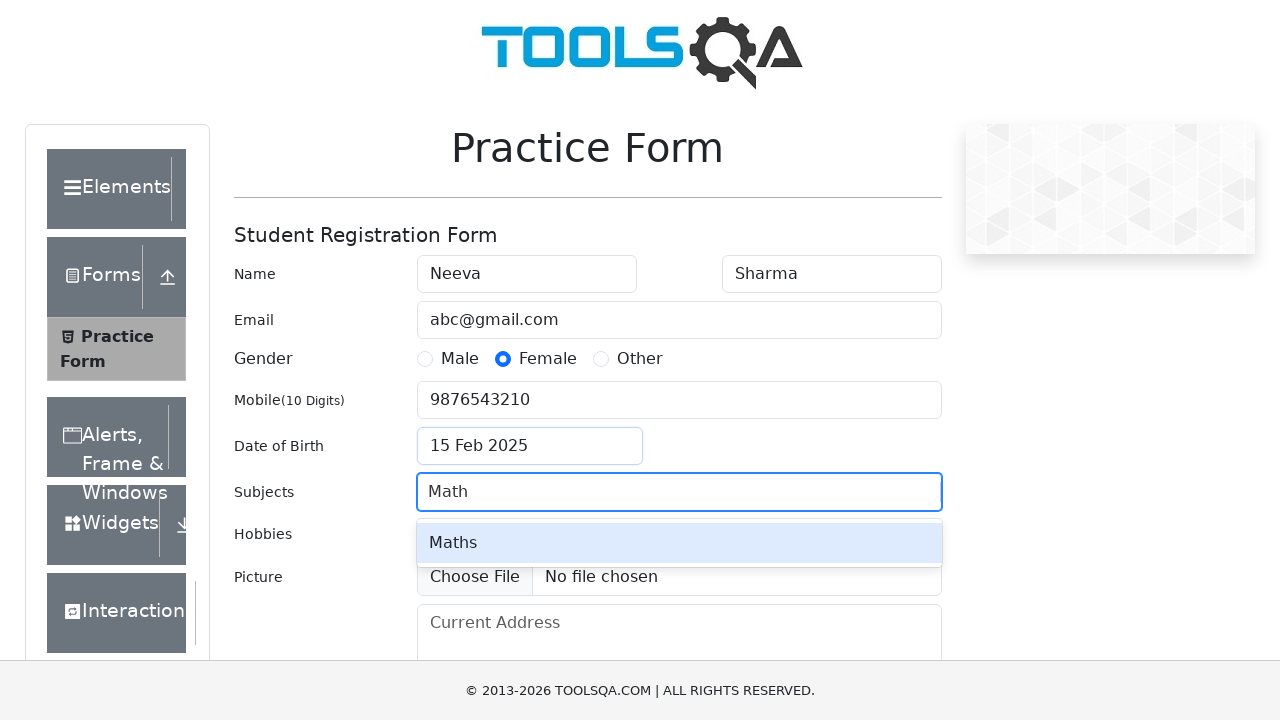

Pressed Enter to add subject 'Math' on #subjectsInput
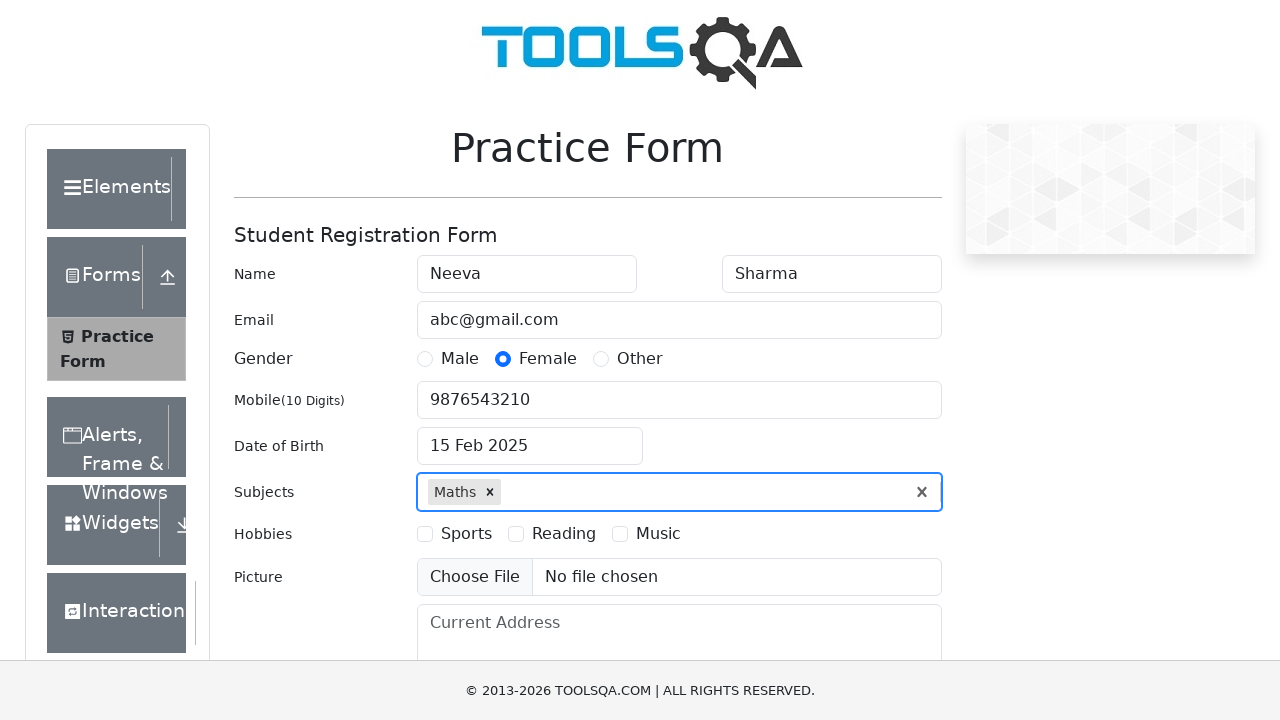

Filled subjects input field with 'Phy' on #subjectsInput
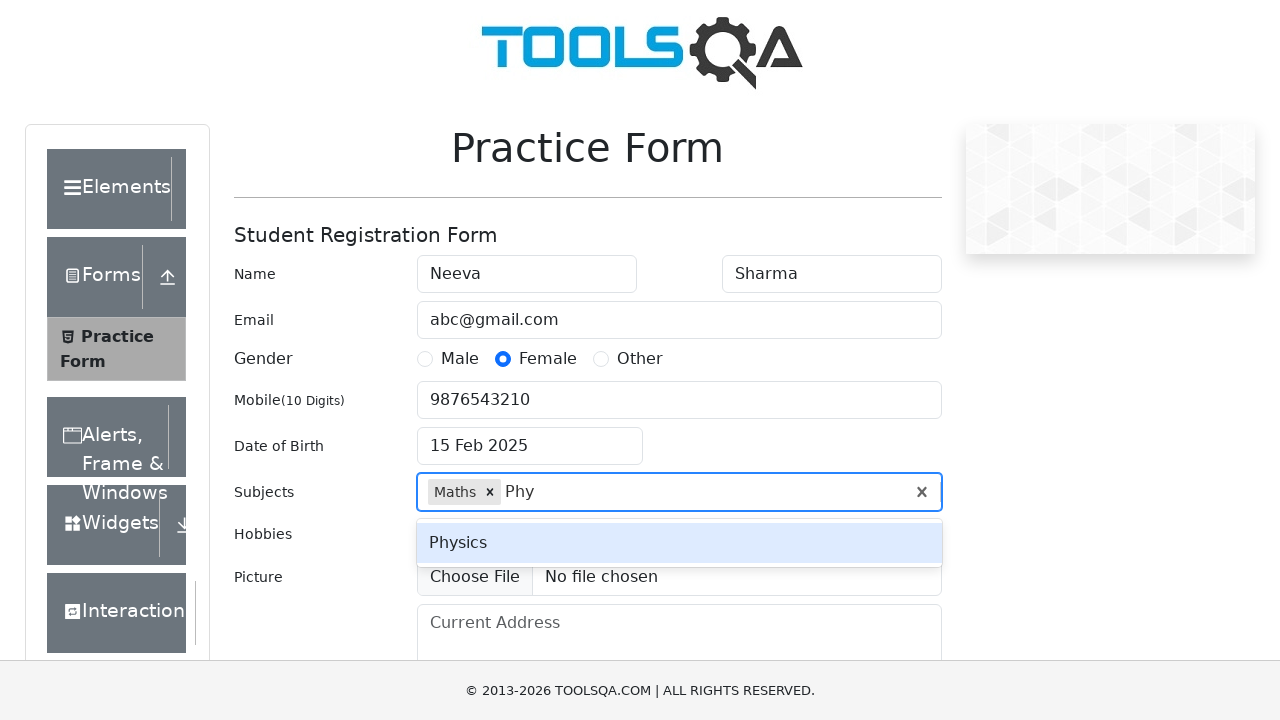

Pressed Enter to add subject 'Phy' on #subjectsInput
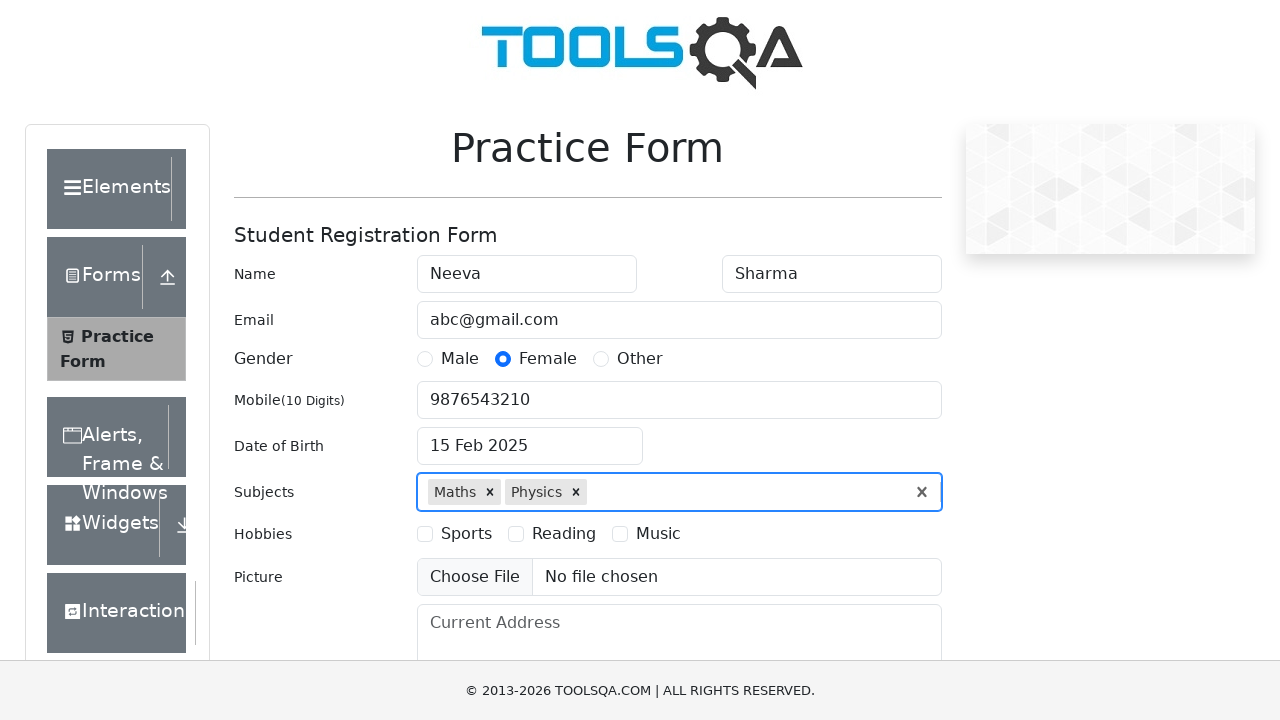

Filled subjects input field with 'Eco' on #subjectsInput
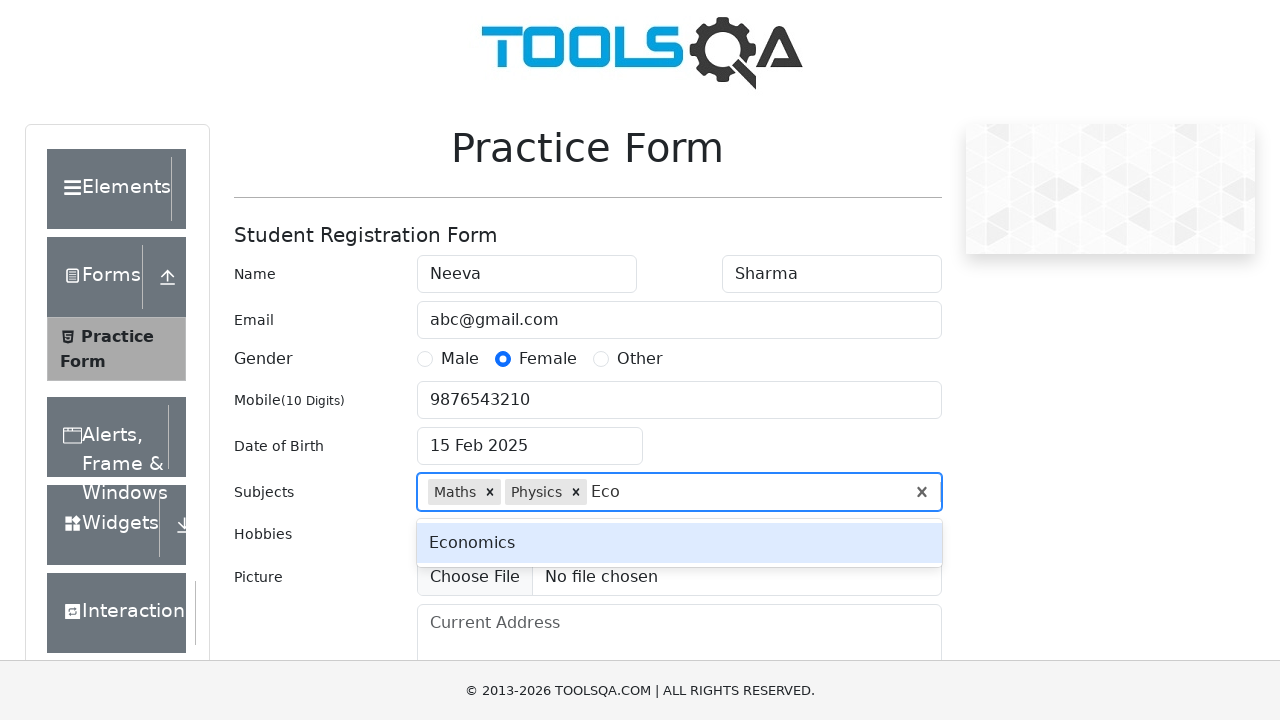

Pressed Enter to add subject 'Eco' on #subjectsInput
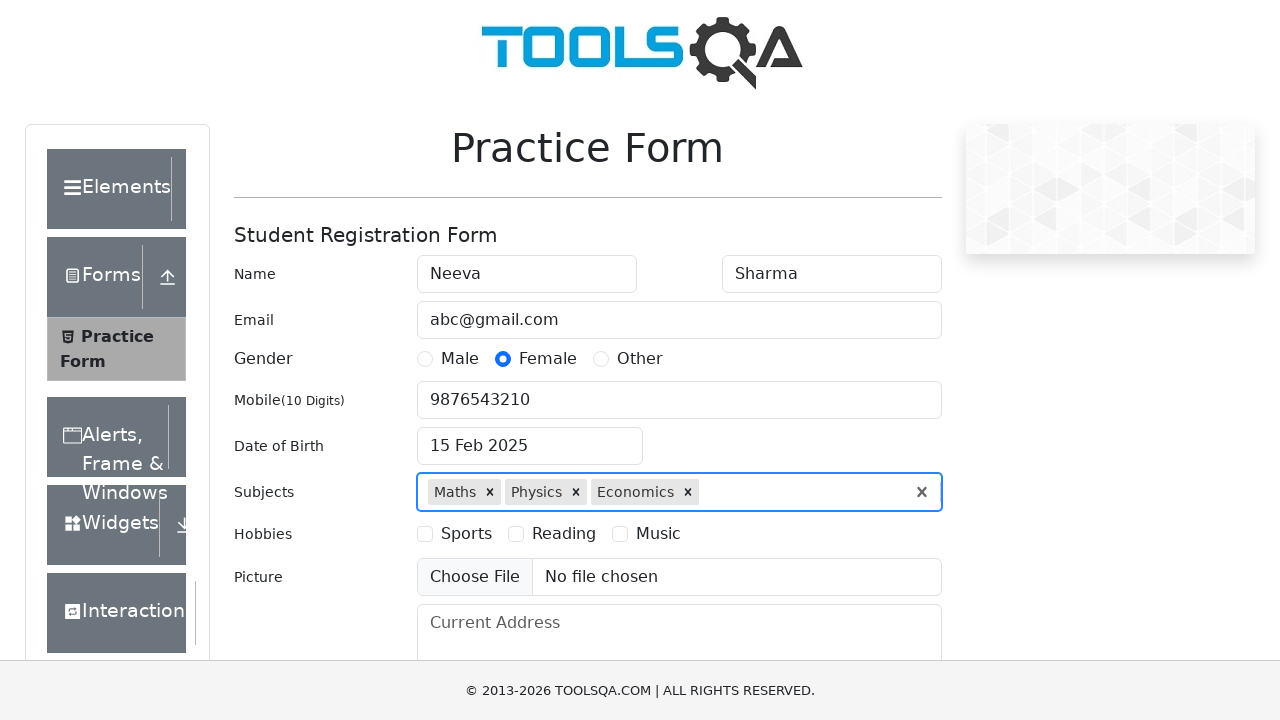

Filled subjects input field with 'Eng' on #subjectsInput
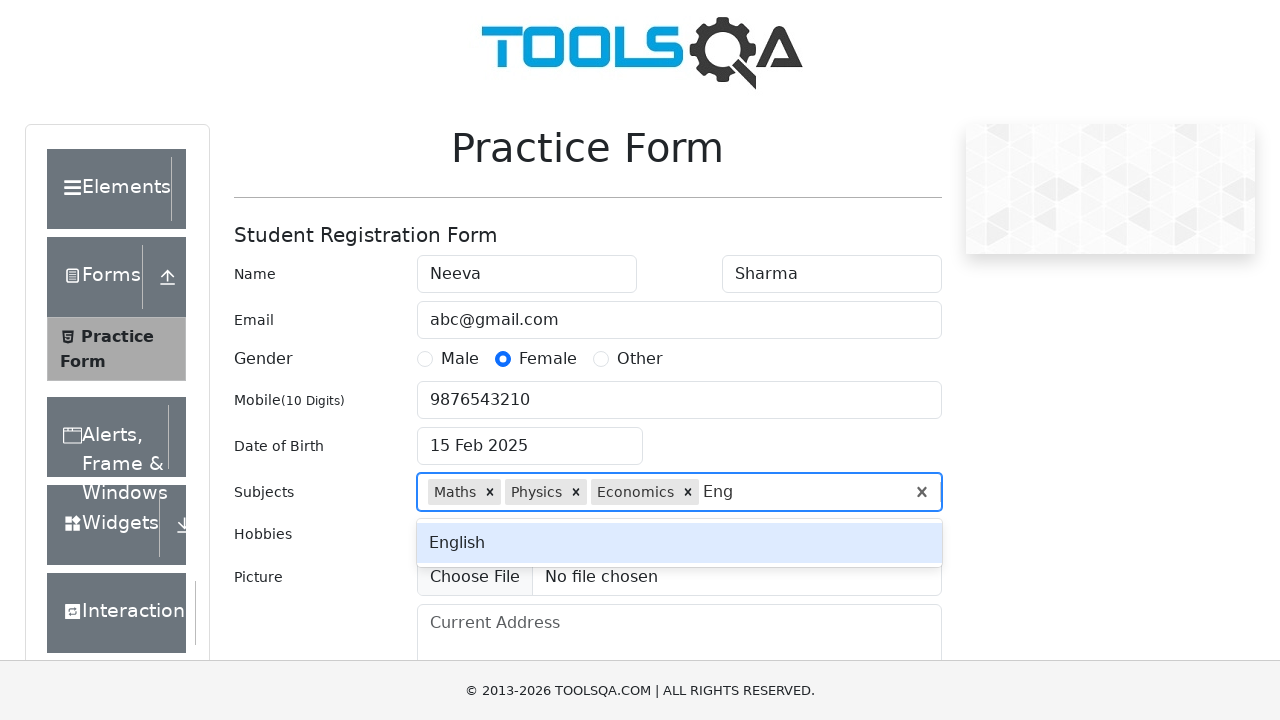

Pressed Enter to add subject 'Eng' on #subjectsInput
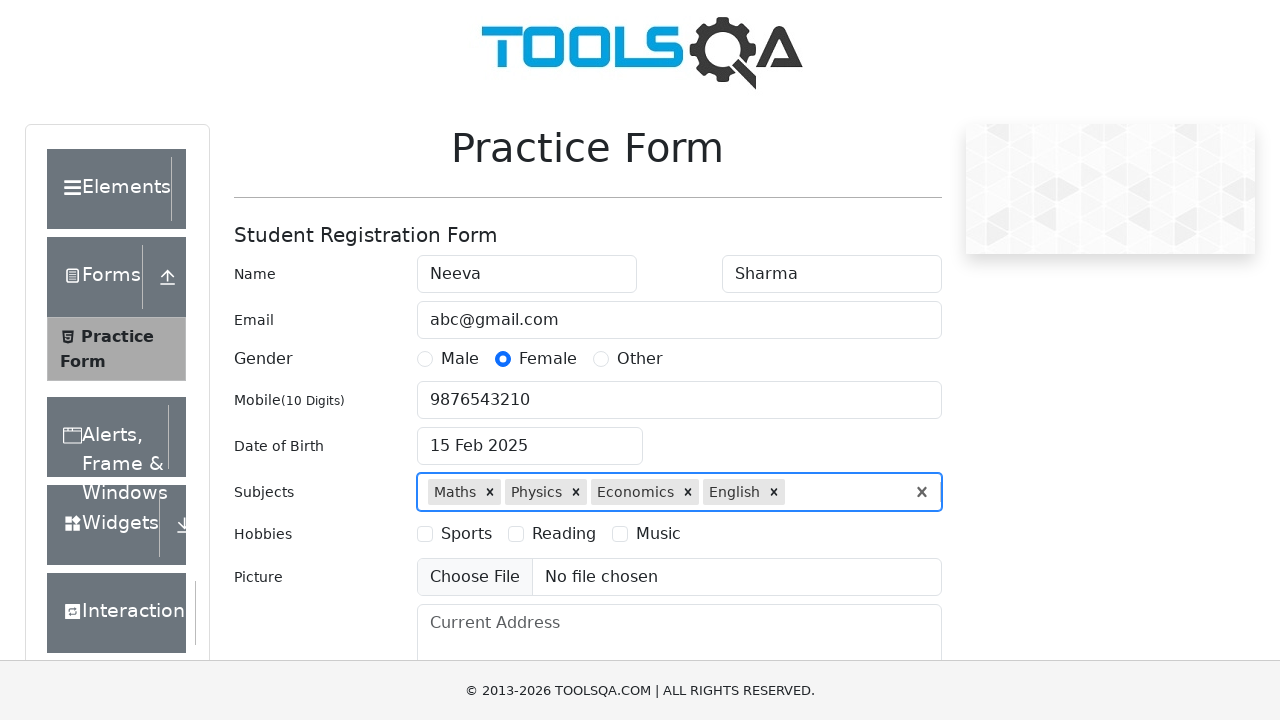

Filled state input field with 'NCR' on #react-select-3-input
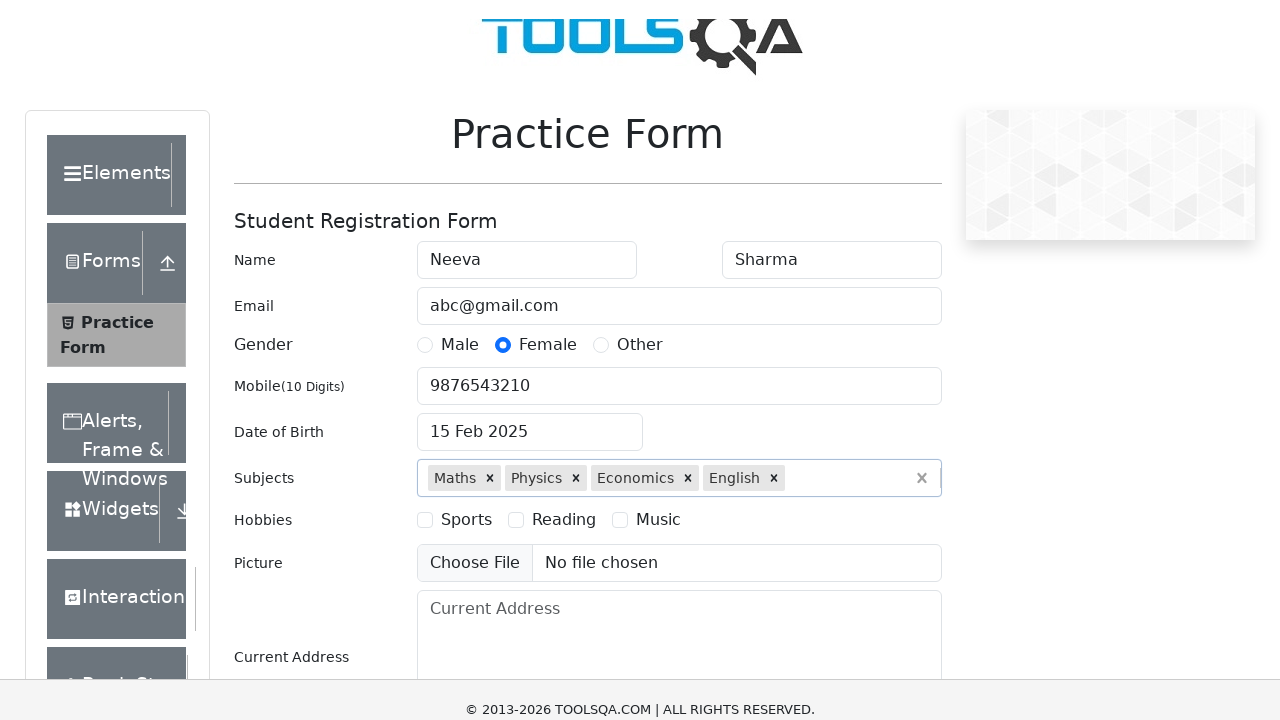

Pressed Enter to select state 'NCR' on #react-select-3-input
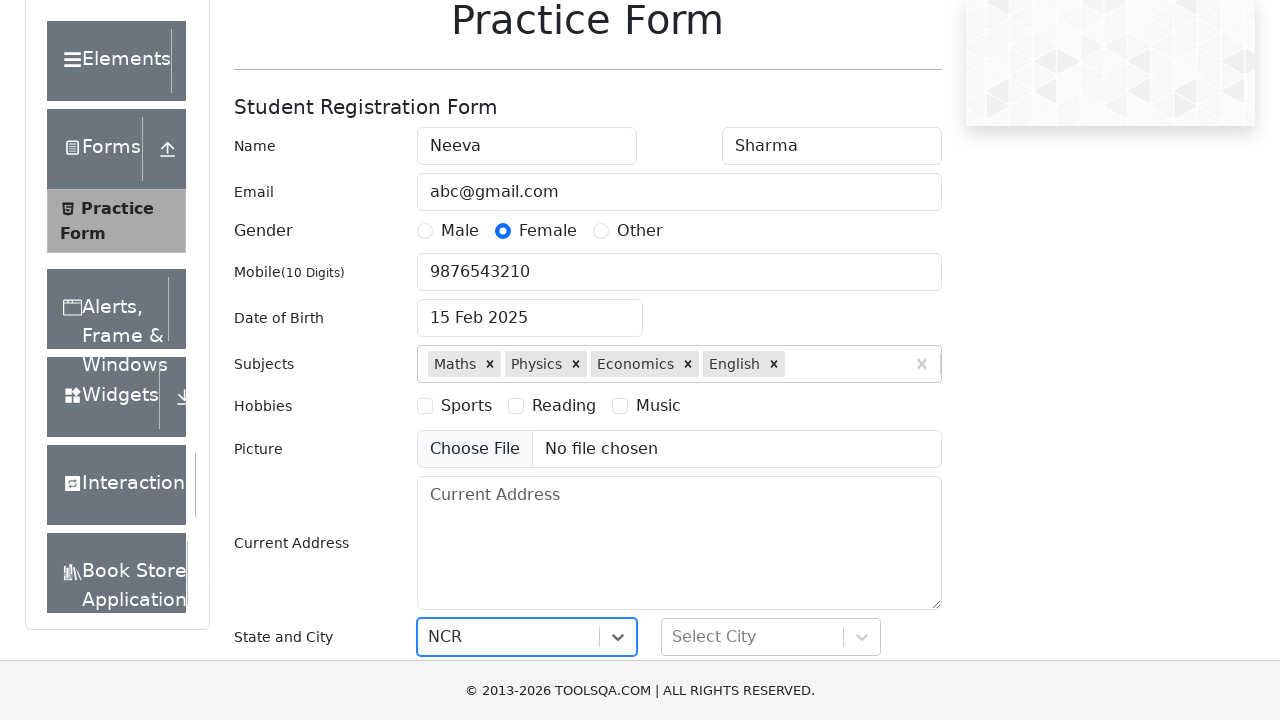

Filled city input field with 'Delhi' on #react-select-4-input
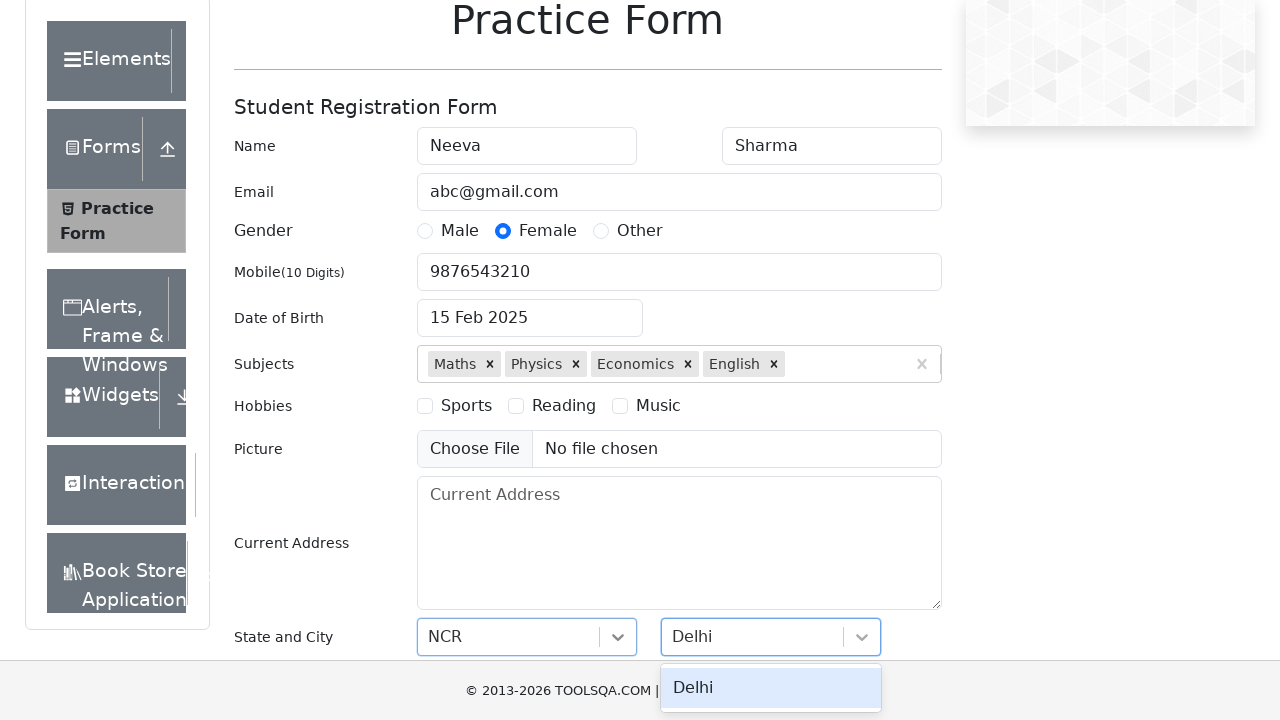

Pressed Enter to select city 'Delhi' on #react-select-4-input
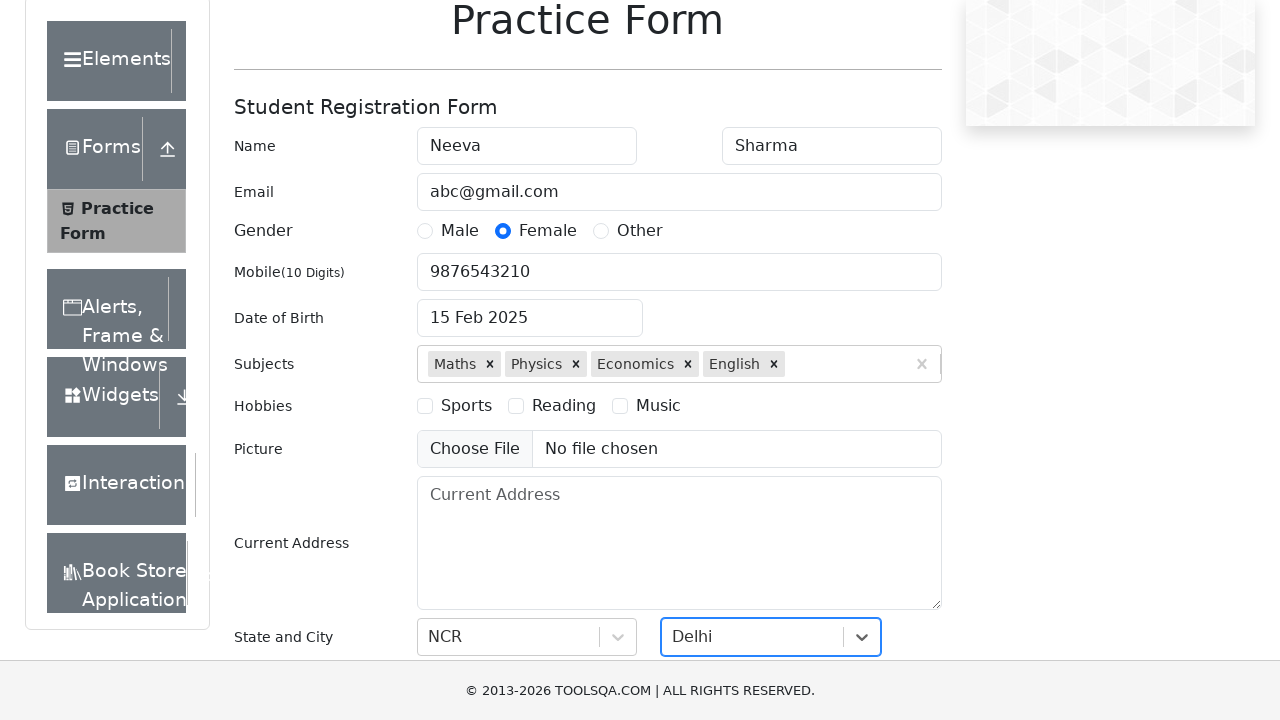

Clicked submit button to submit the form at (885, 499) on #submit
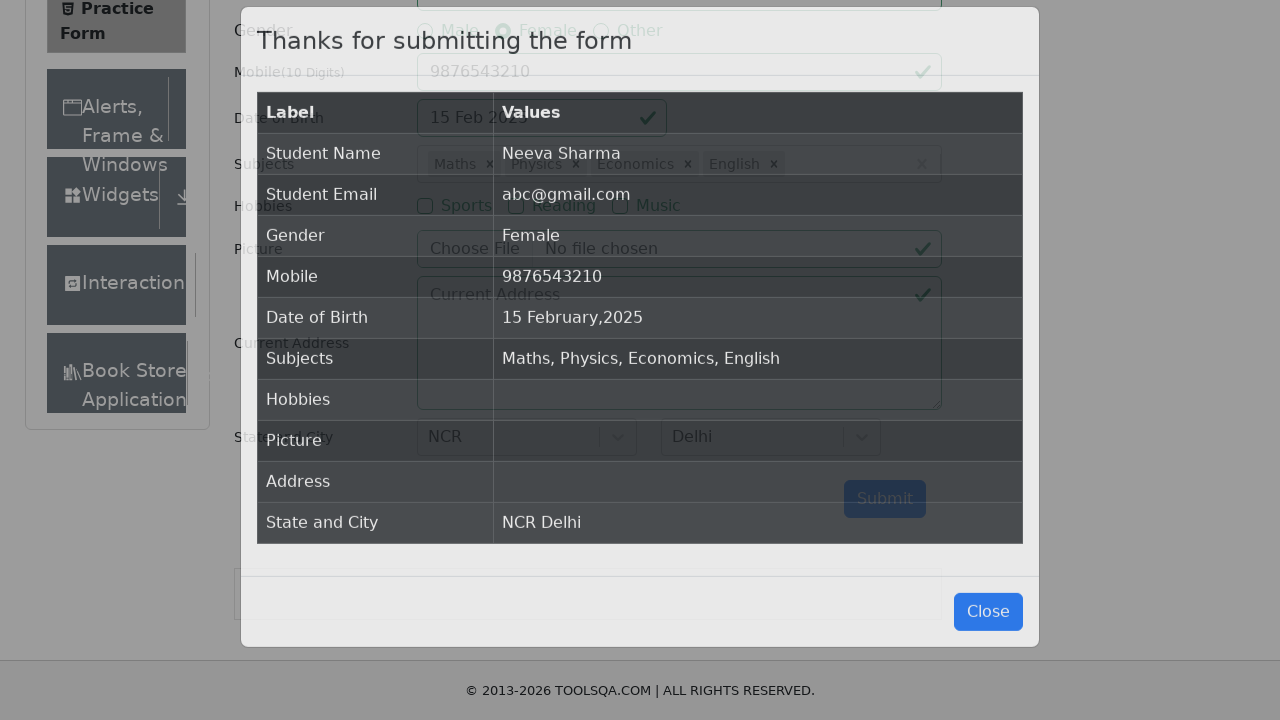

Waited 2 seconds for form submission to complete
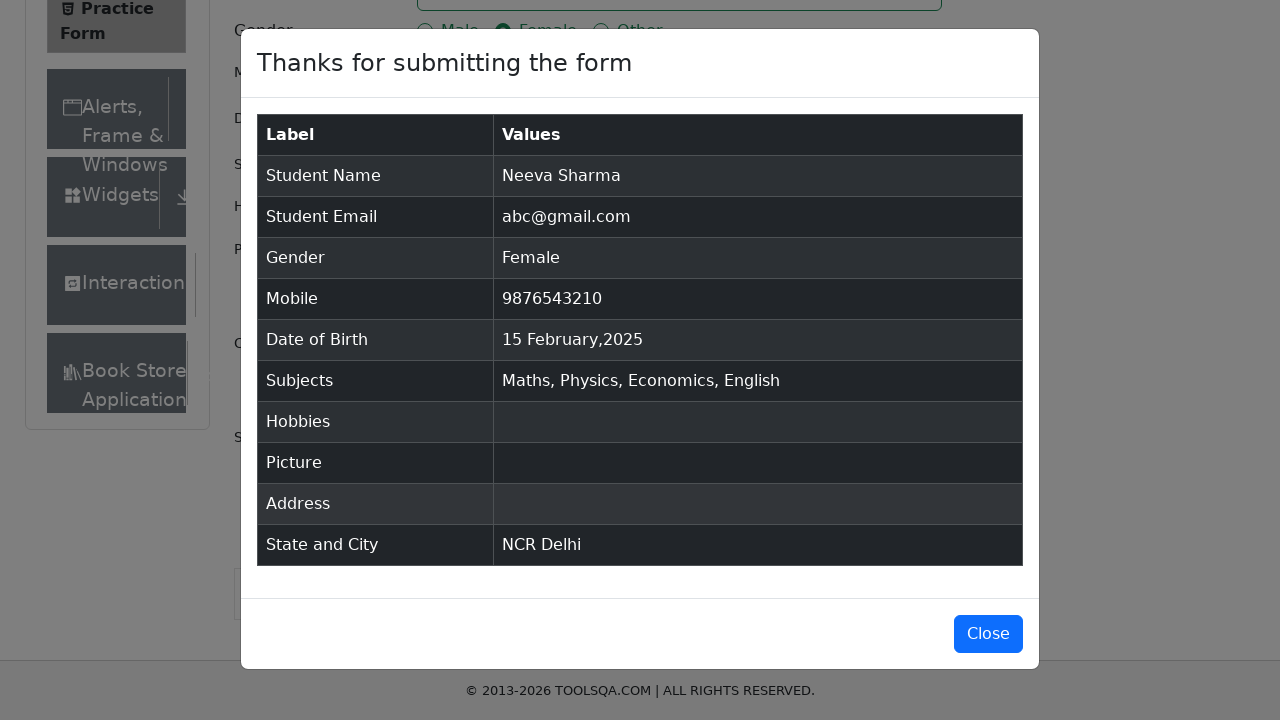

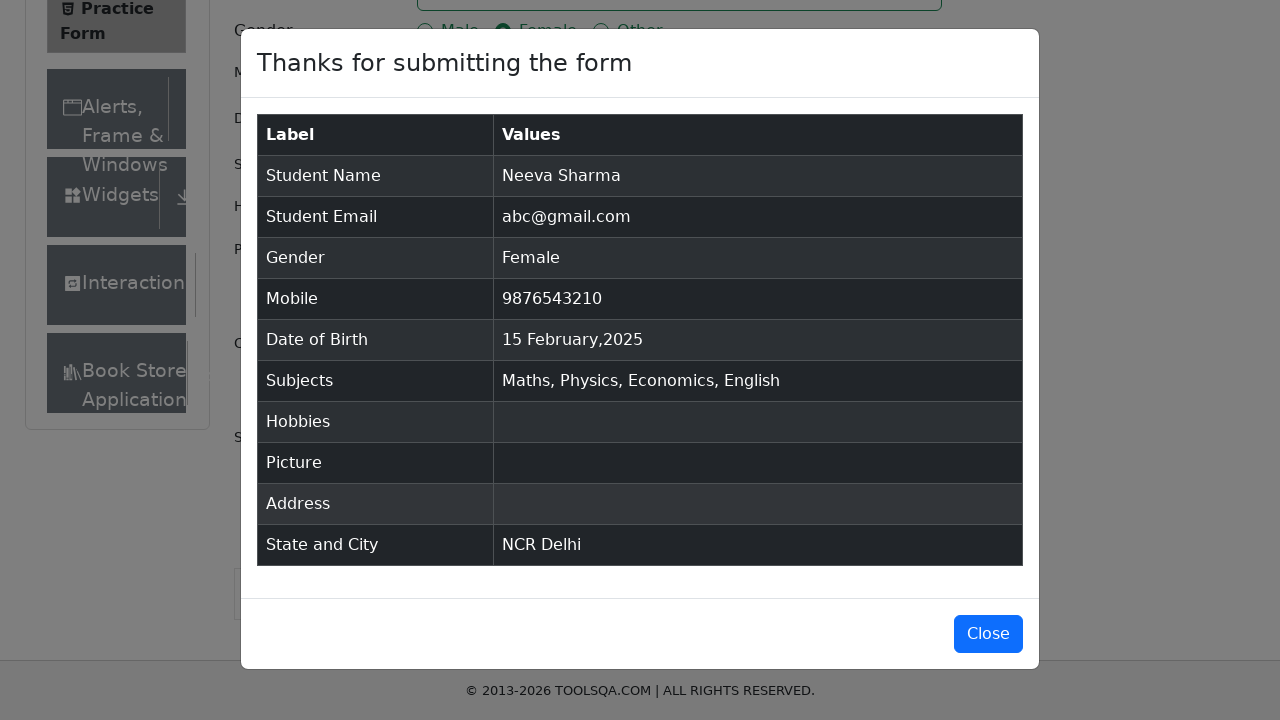